Tests JavaScript alert handling by clicking on a confirmation alert button and accepting the alert popup

Starting URL: http://www.tizag.com/javascriptT/javascriptalert.php

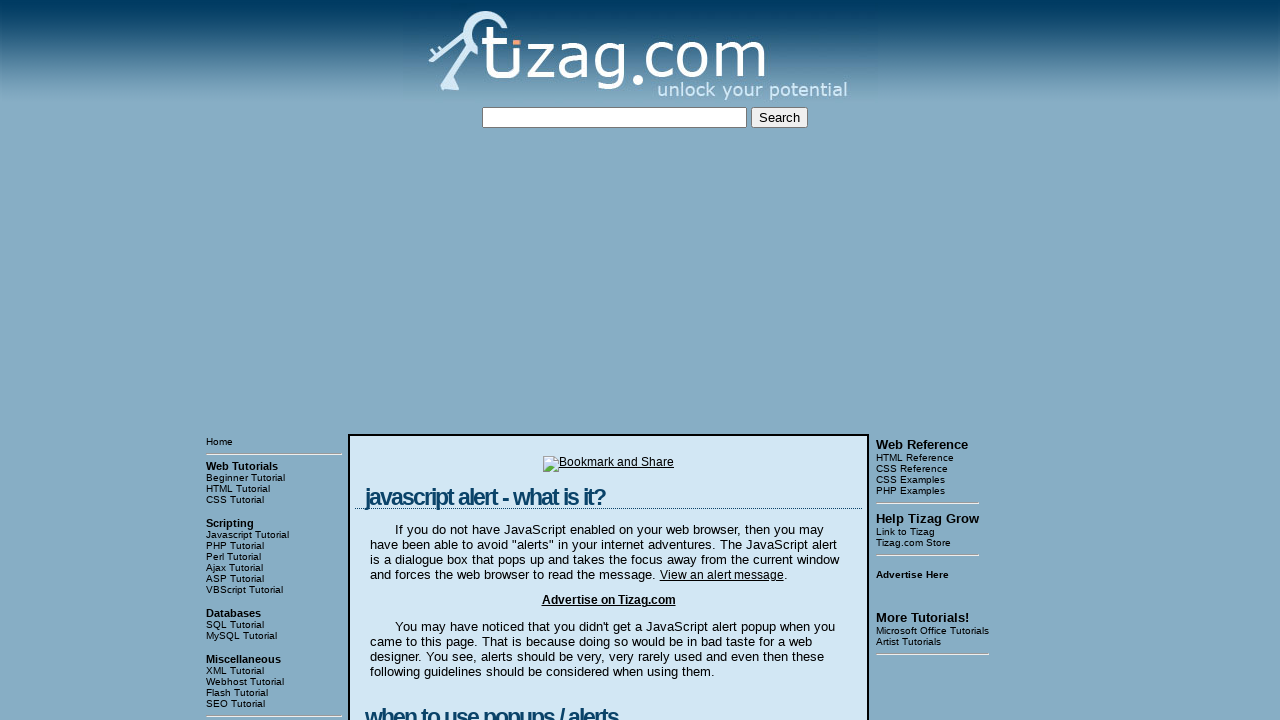

Clicked on the Confirmation Alert button at (428, 361) on xpath=//input[@value='Confirmation Alert']
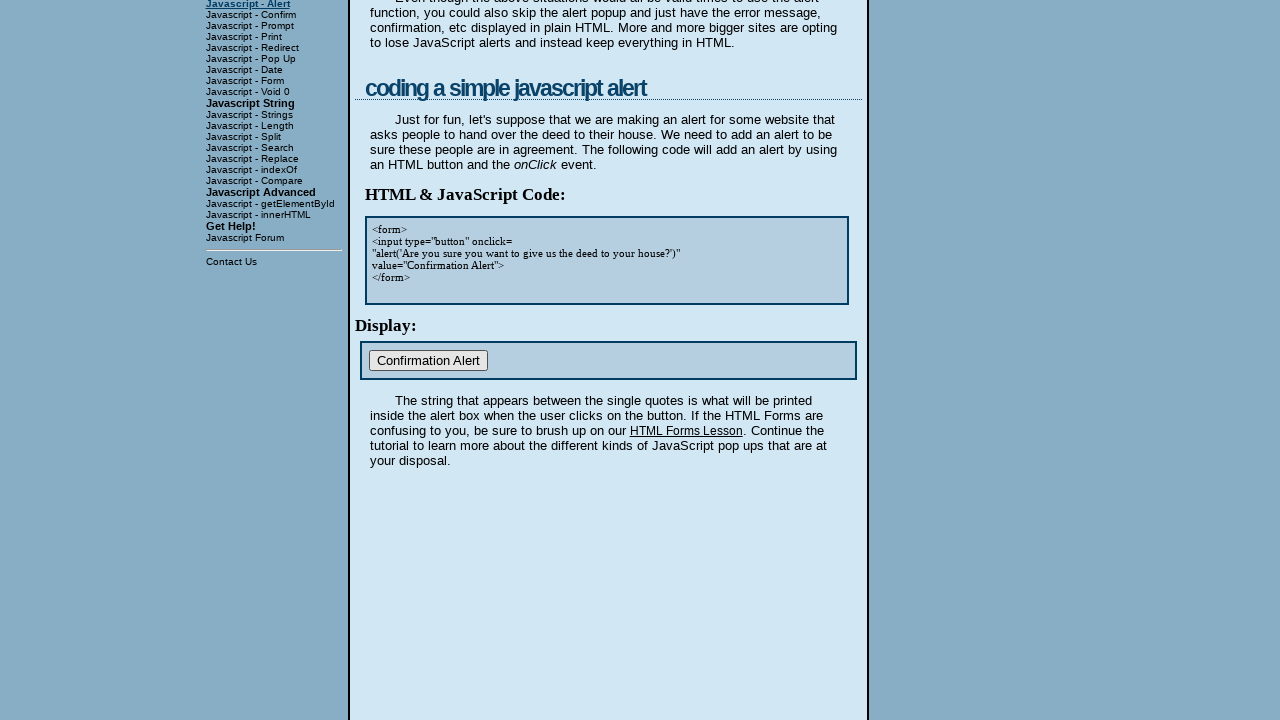

Registered dialog handler to accept alerts
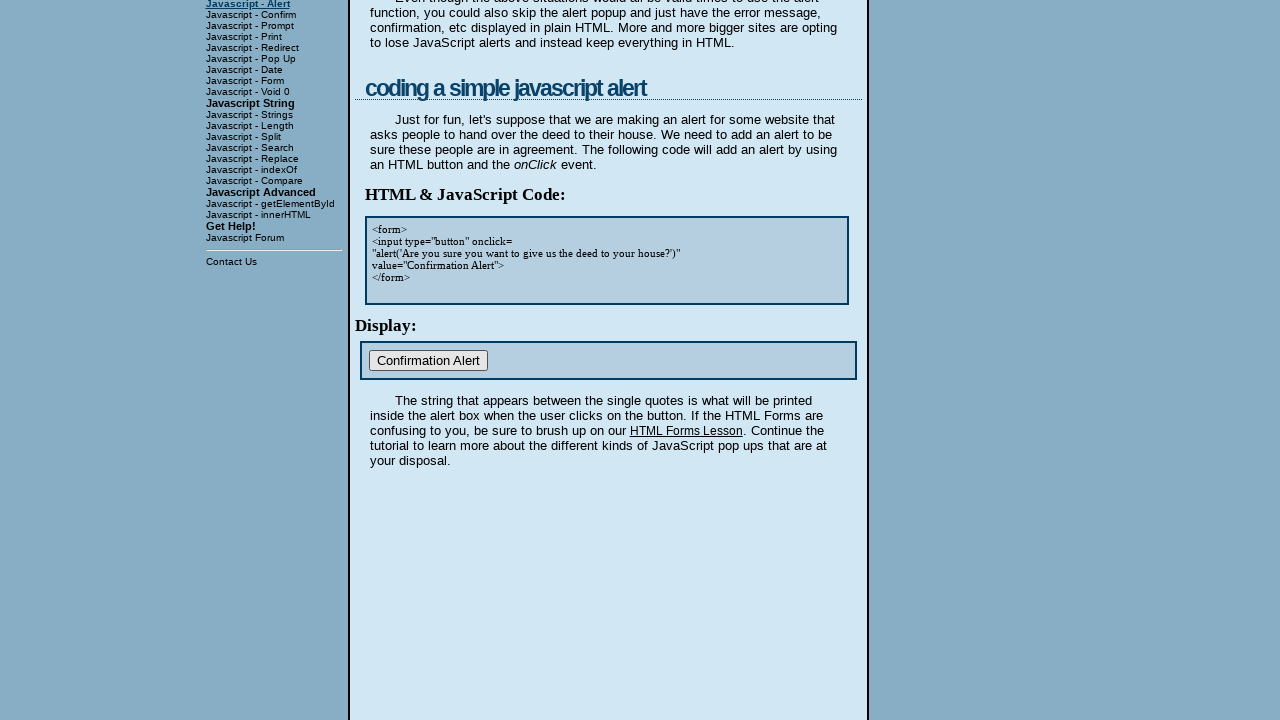

Clicked on the Confirmation Alert button again to trigger the dialog at (428, 361) on xpath=//input[@value='Confirmation Alert']
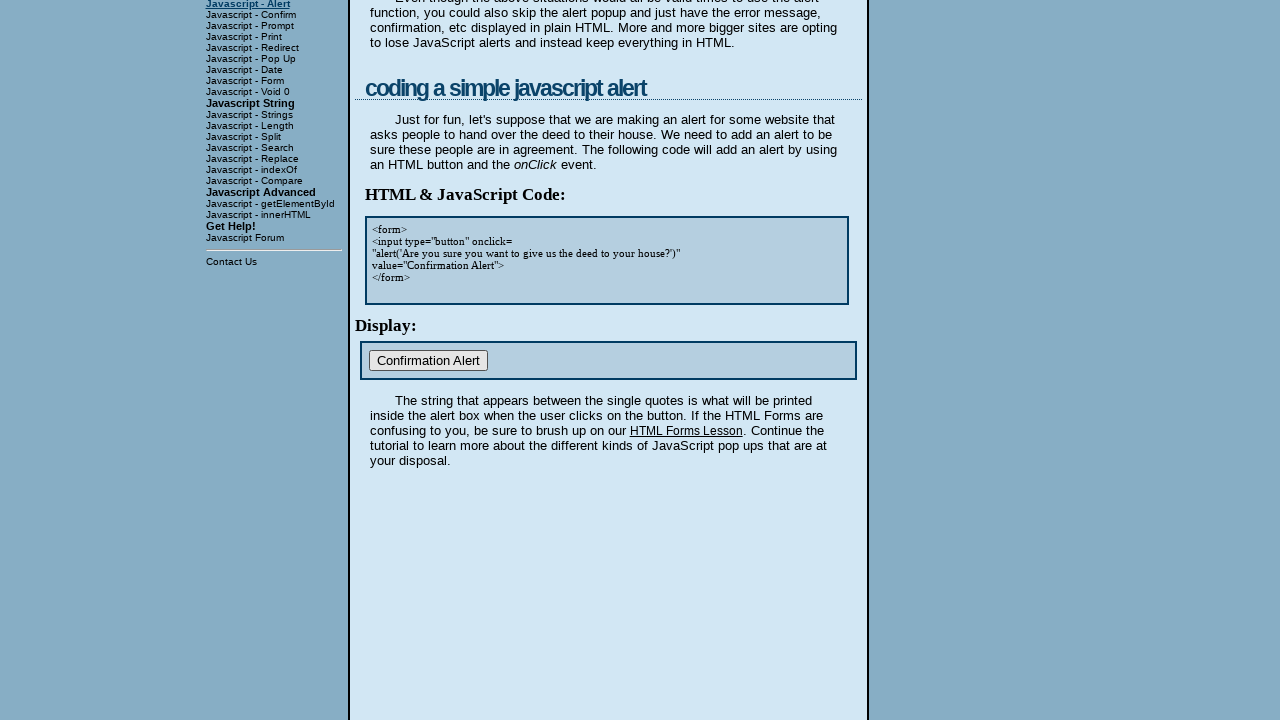

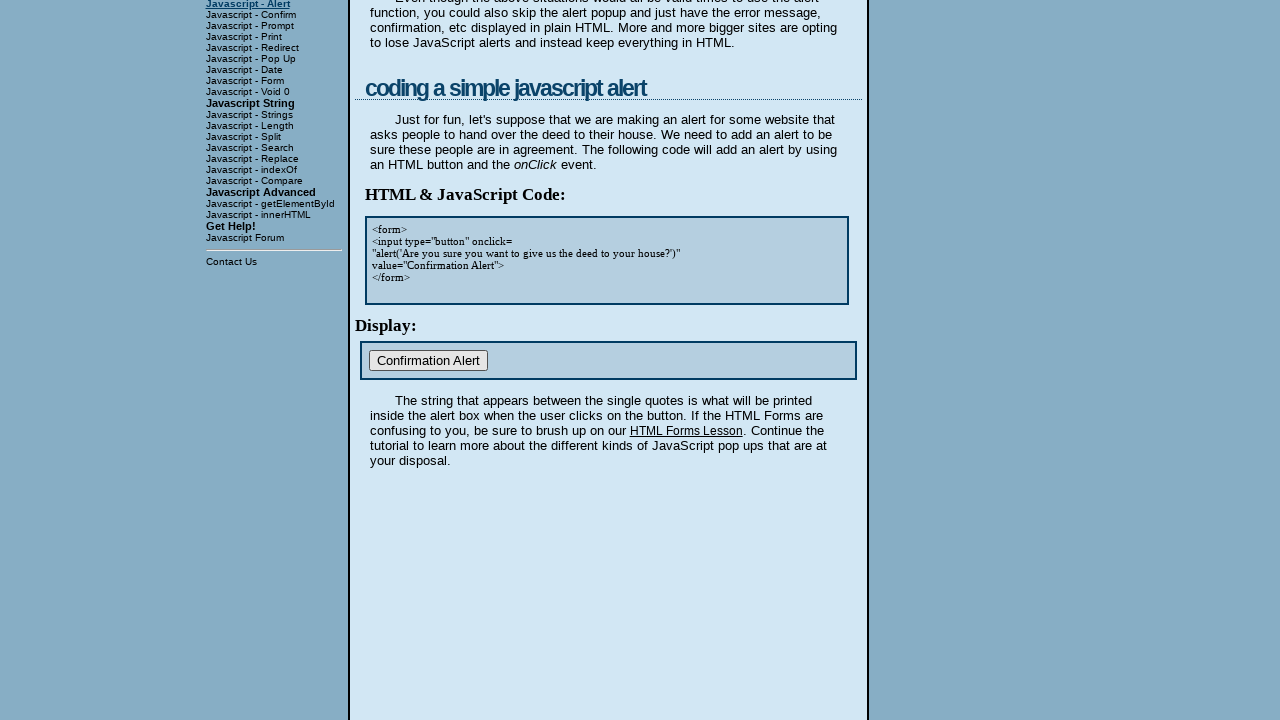